Waits for a price condition to be met, then solves a mathematical problem and submits the answer

Starting URL: http://suninjuly.github.io/explicit_wait2.html

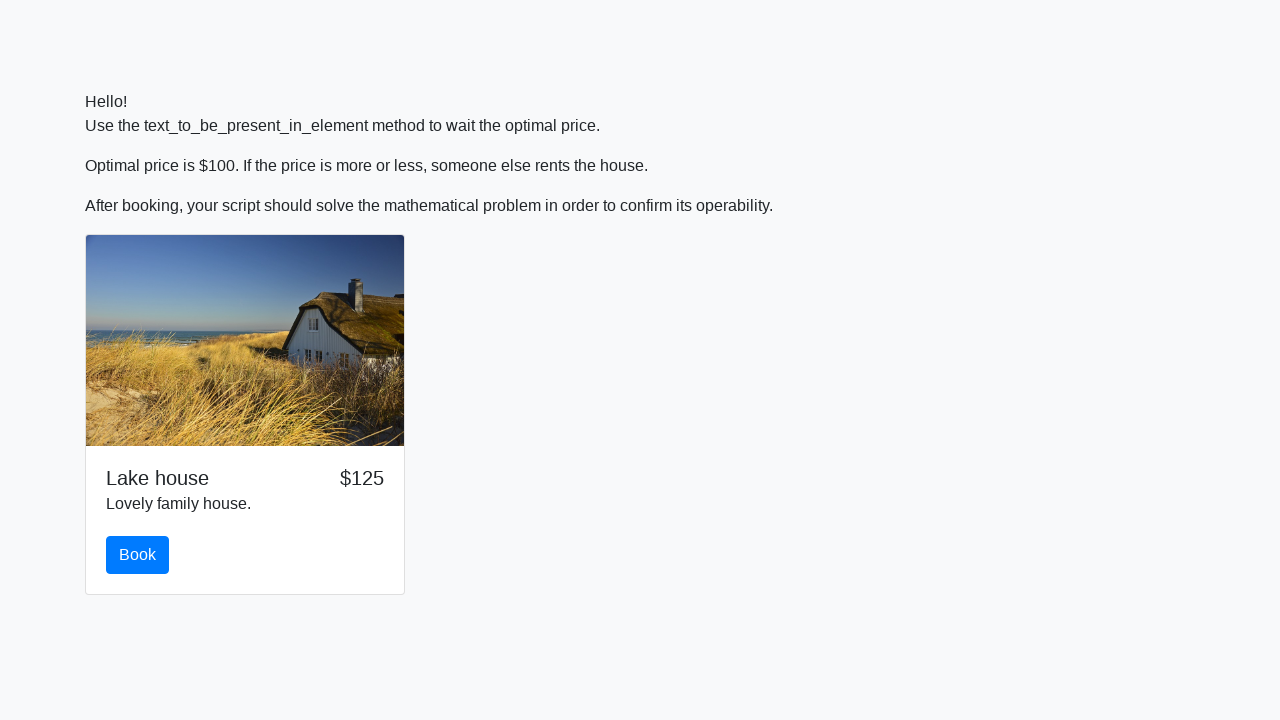

Waited for price to become $100
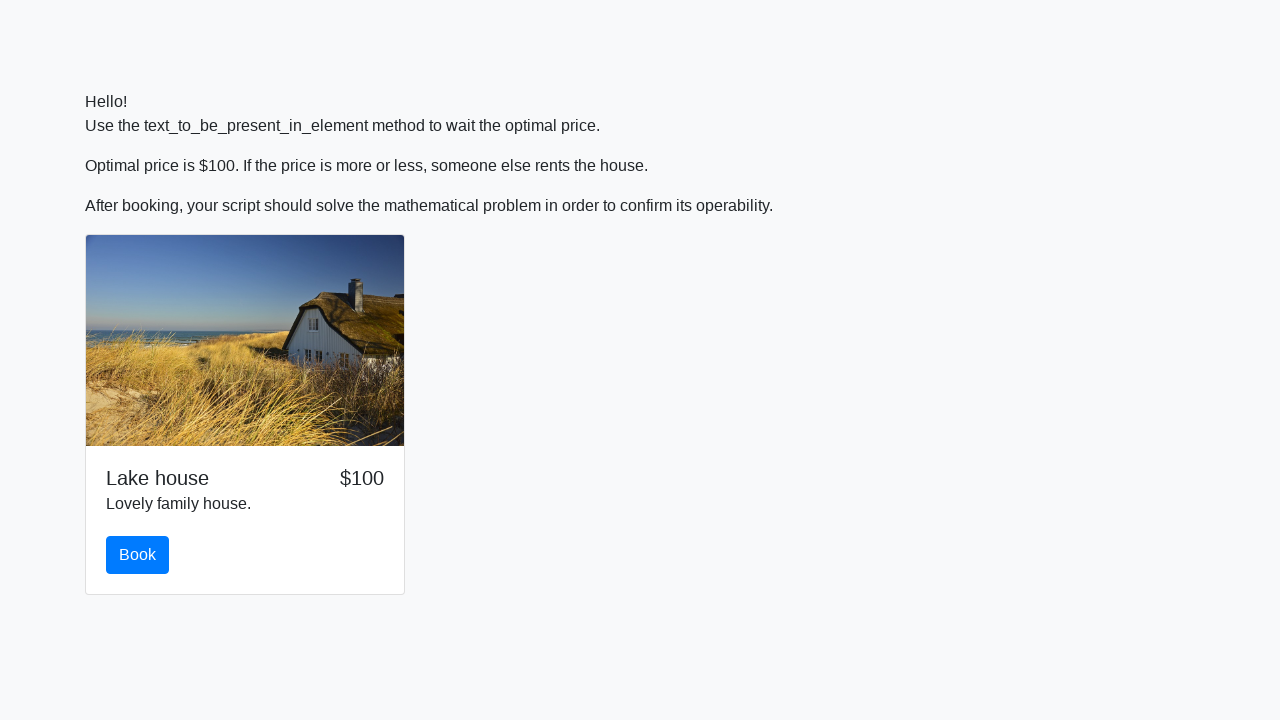

Clicked the book button at (138, 555) on button.btn#book
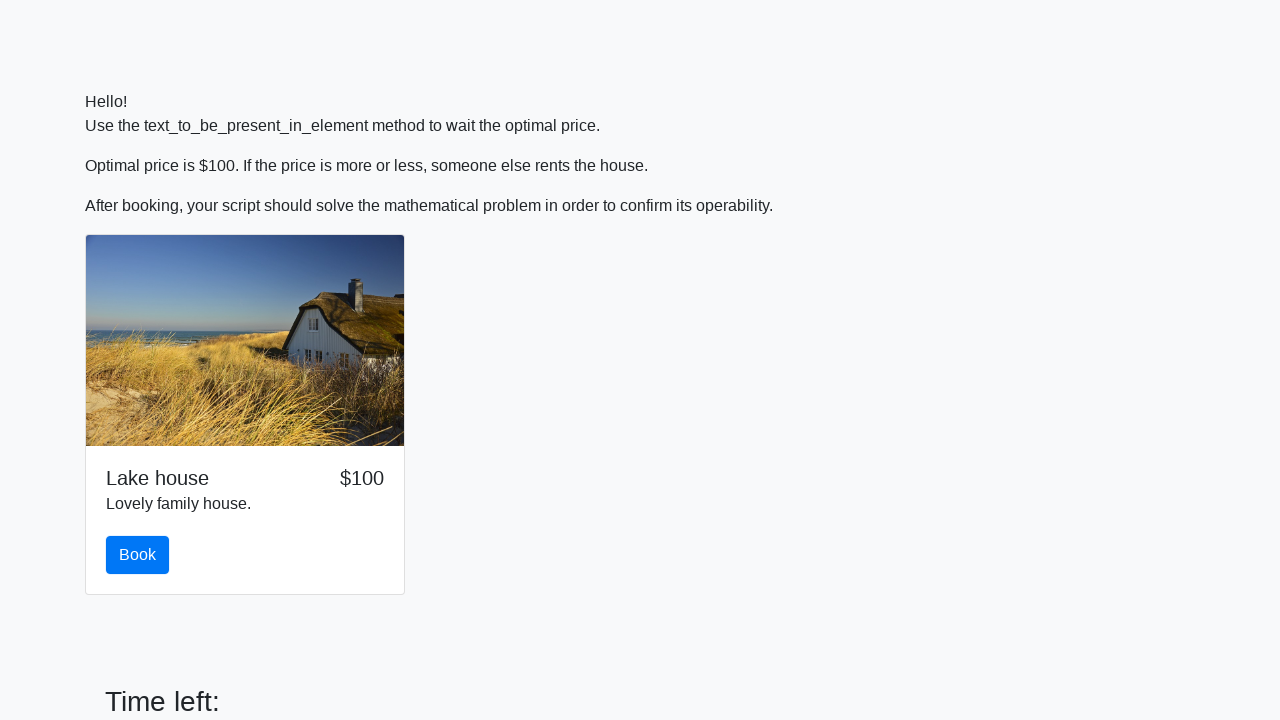

Retrieved input value: 265
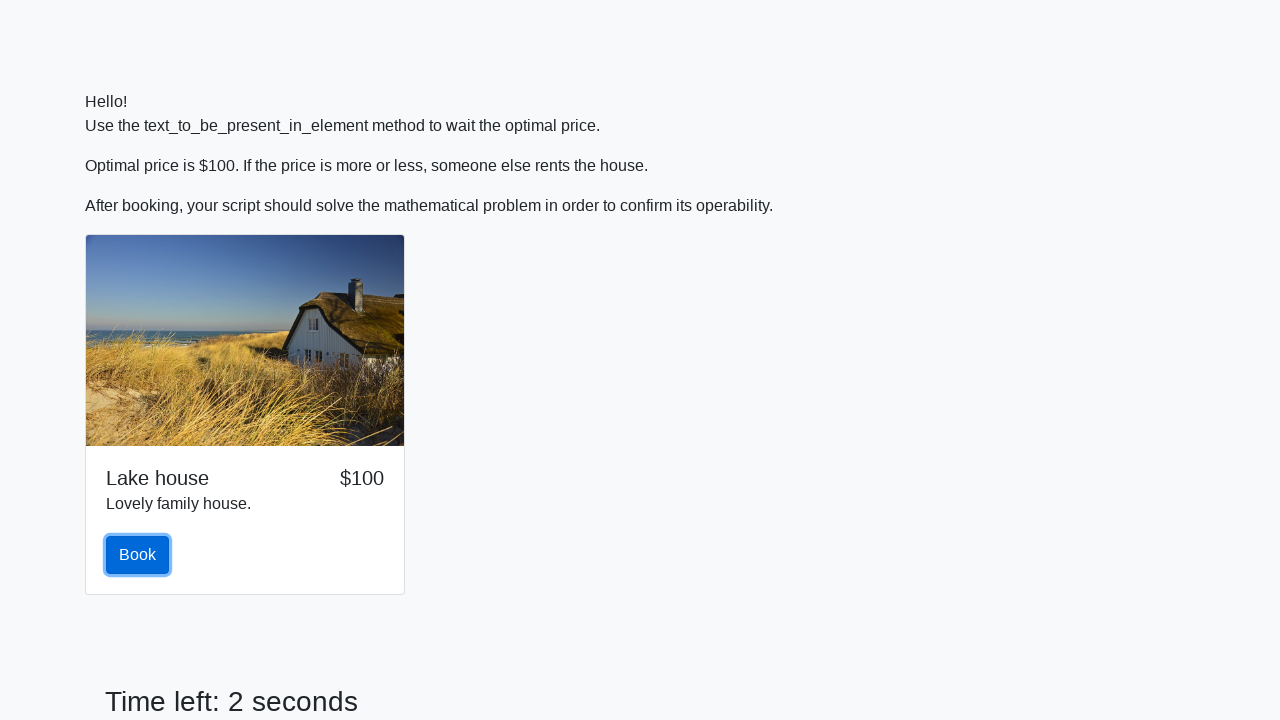

Calculated mathematical result: 2.3728685218473275
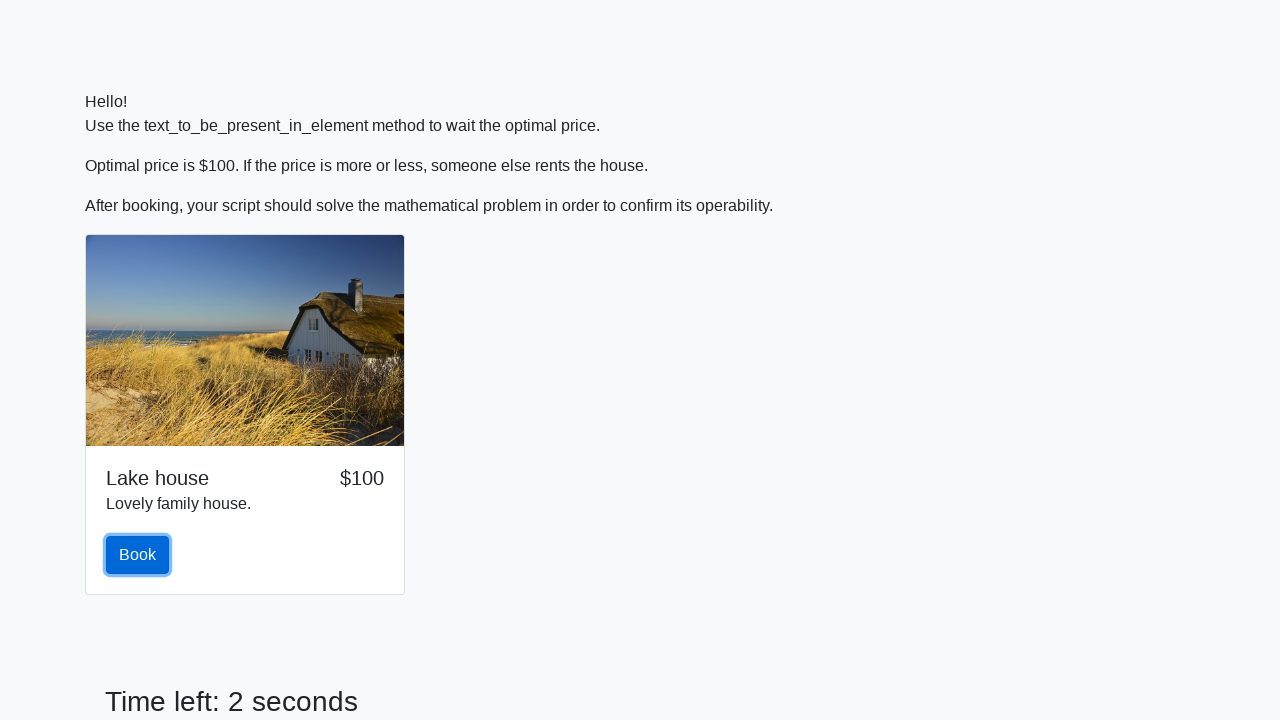

Filled answer field with calculated value on #answer
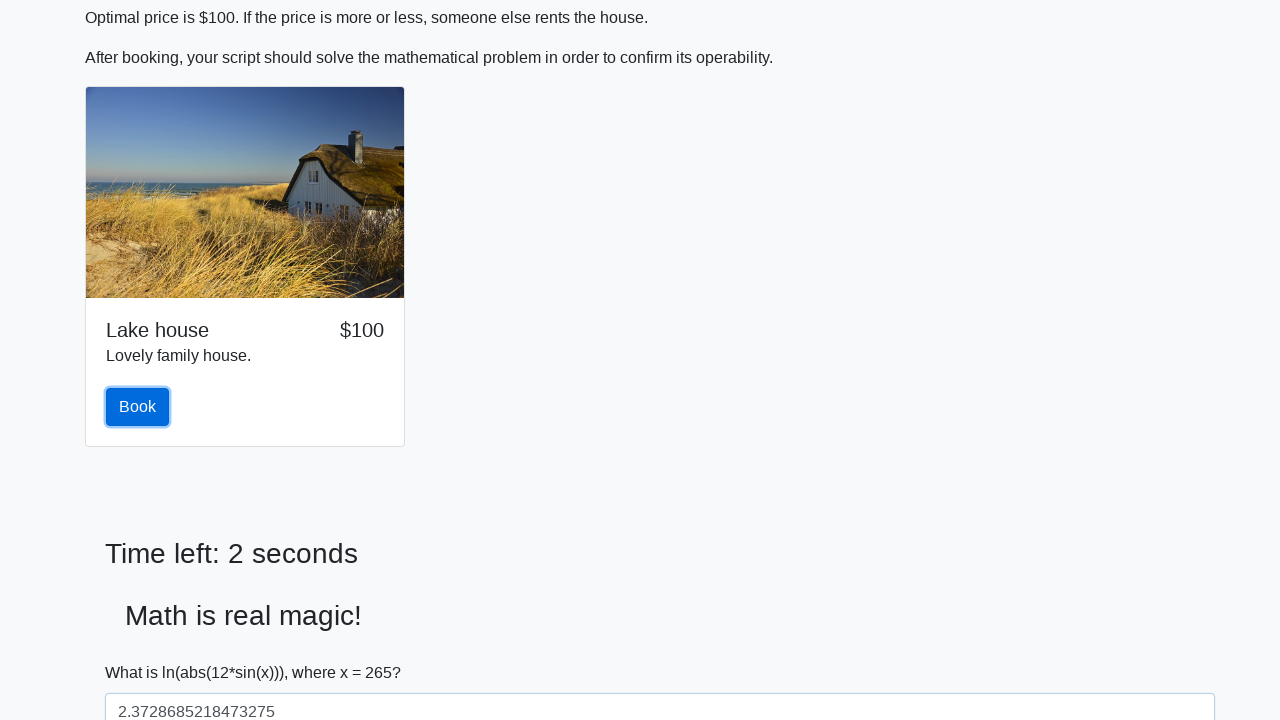

Clicked submit button to submit the form at (143, 651) on button.btn[type='submit']
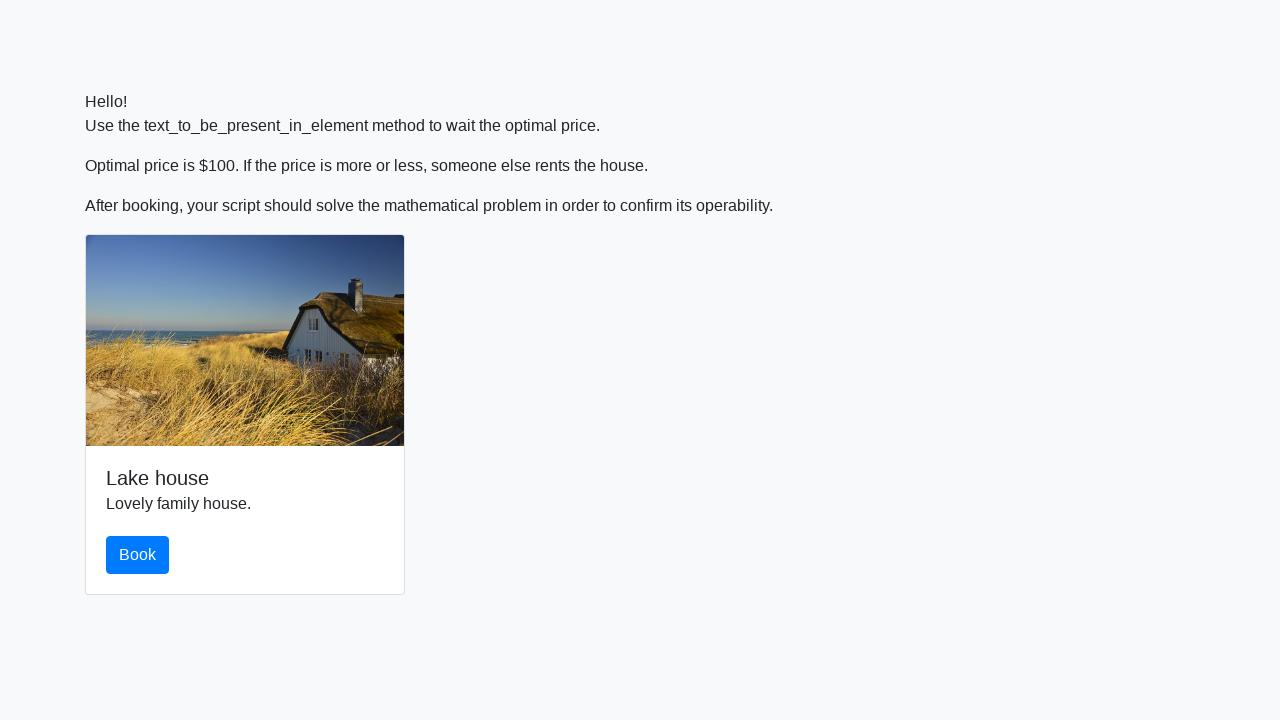

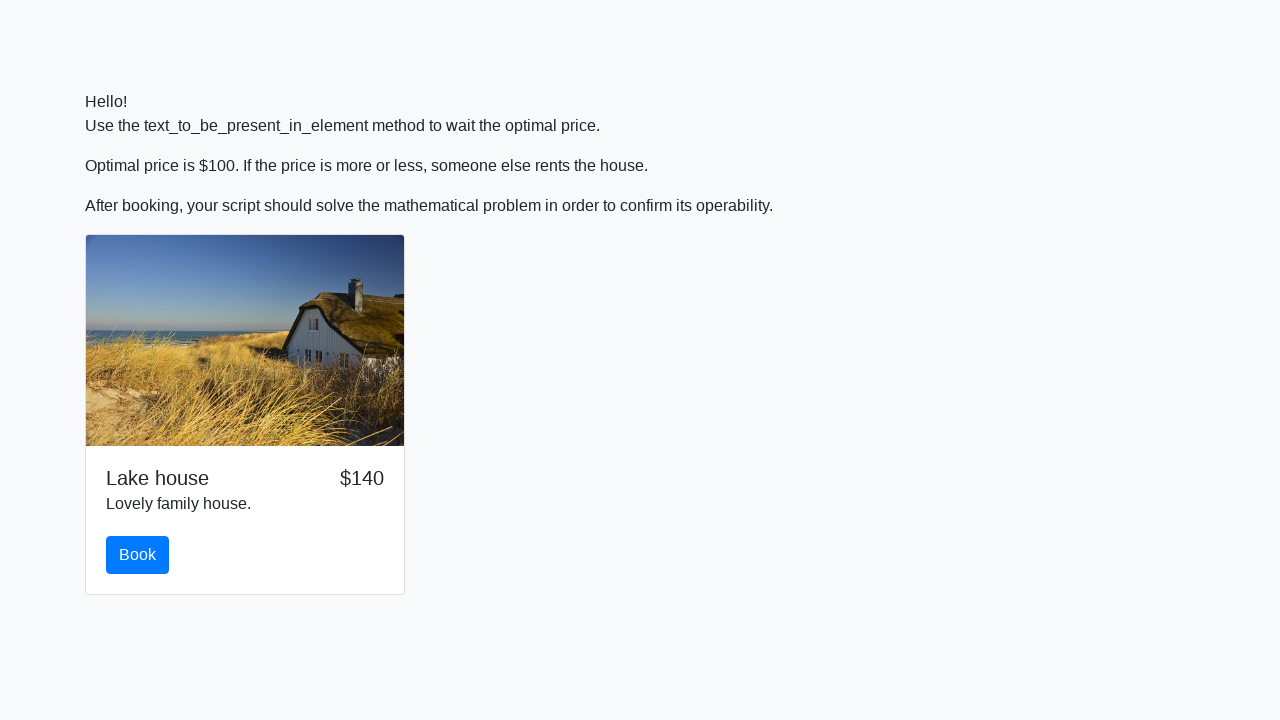